Solves a mathematical captcha by calculating a formula based on a displayed value, then fills the answer and submits the form with checkbox and radio button selections

Starting URL: http://suninjuly.github.io/math.html

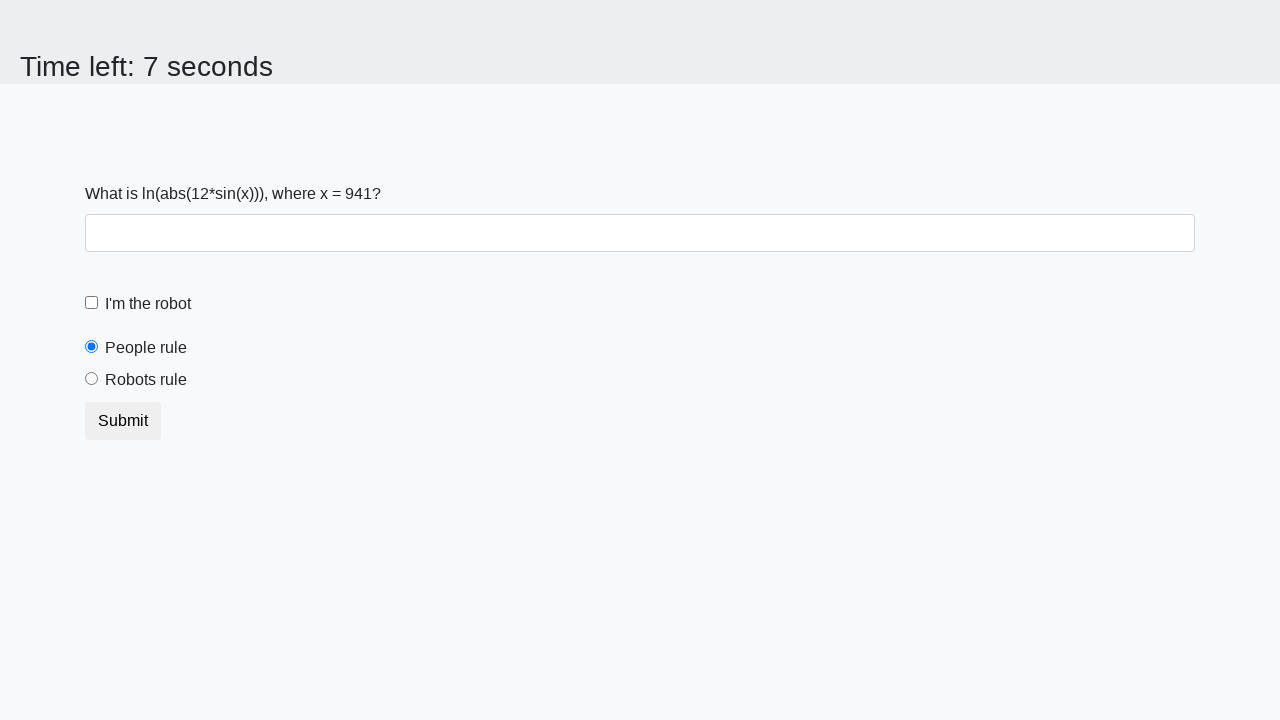

Waited for mathematical value element to be visible
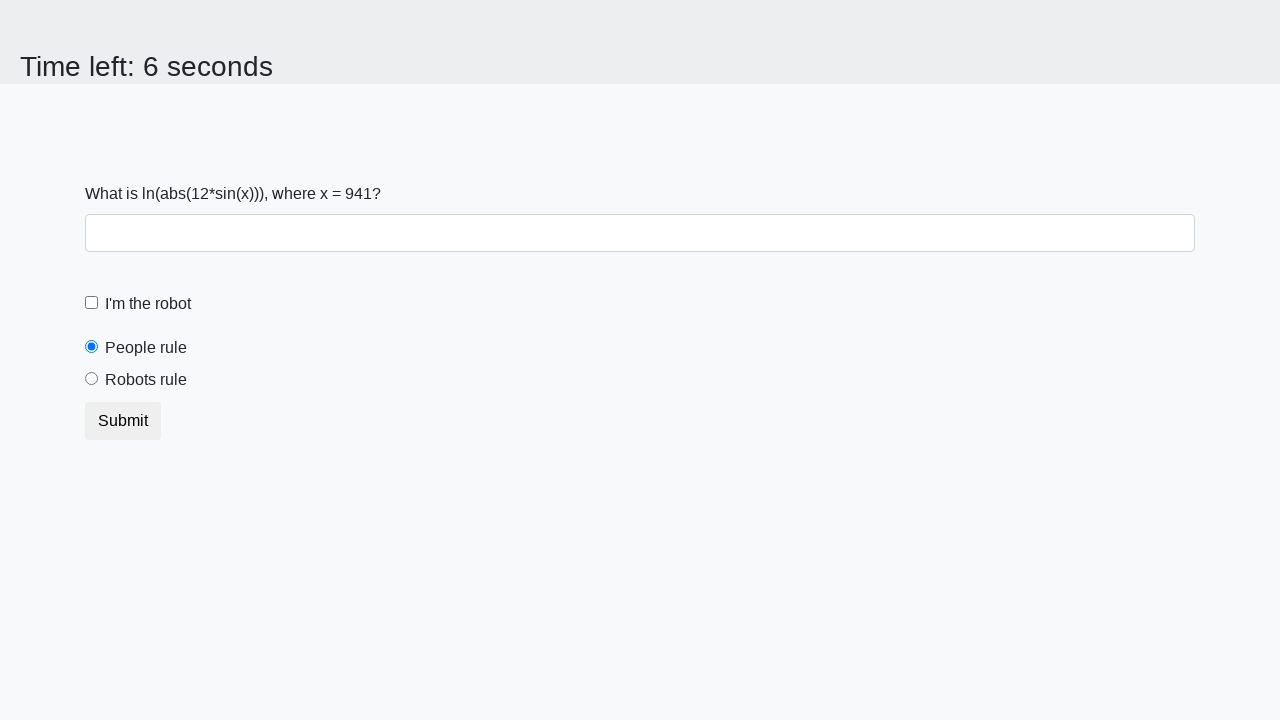

Retrieved mathematical value from page: 941
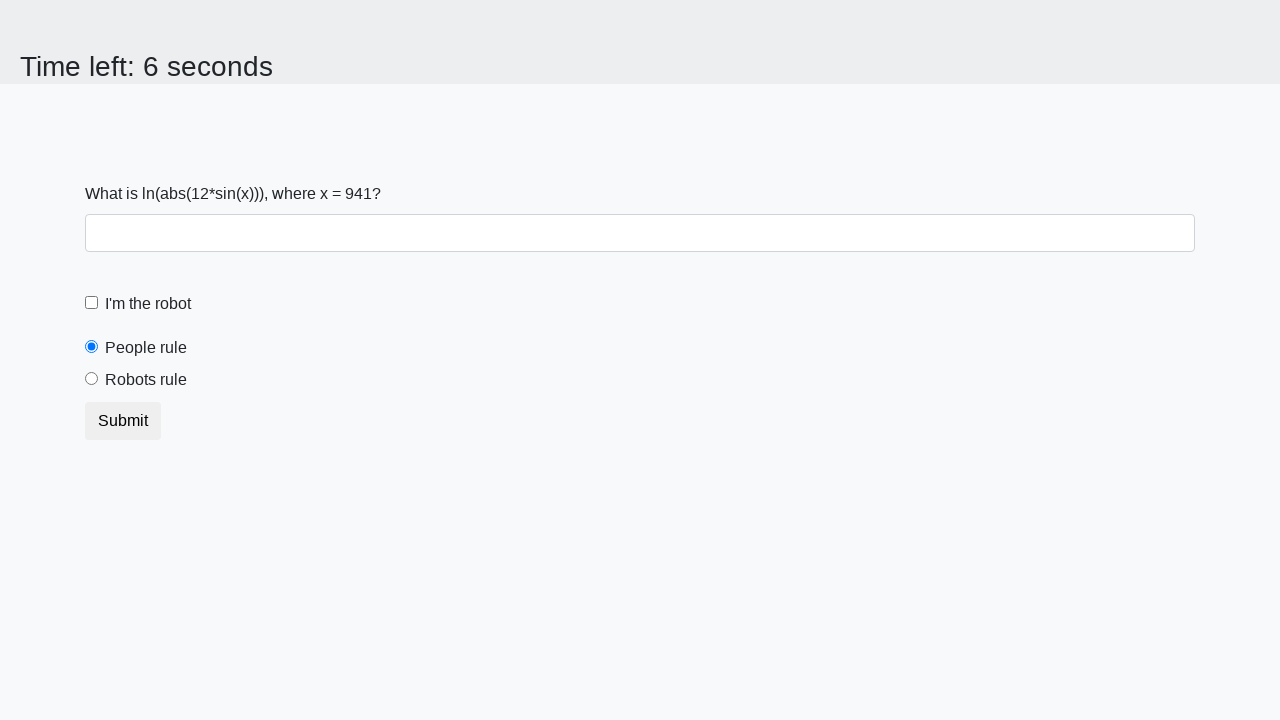

Calculated captcha answer using formula: log(abs(12*sin(941))) = 2.4805758783018854
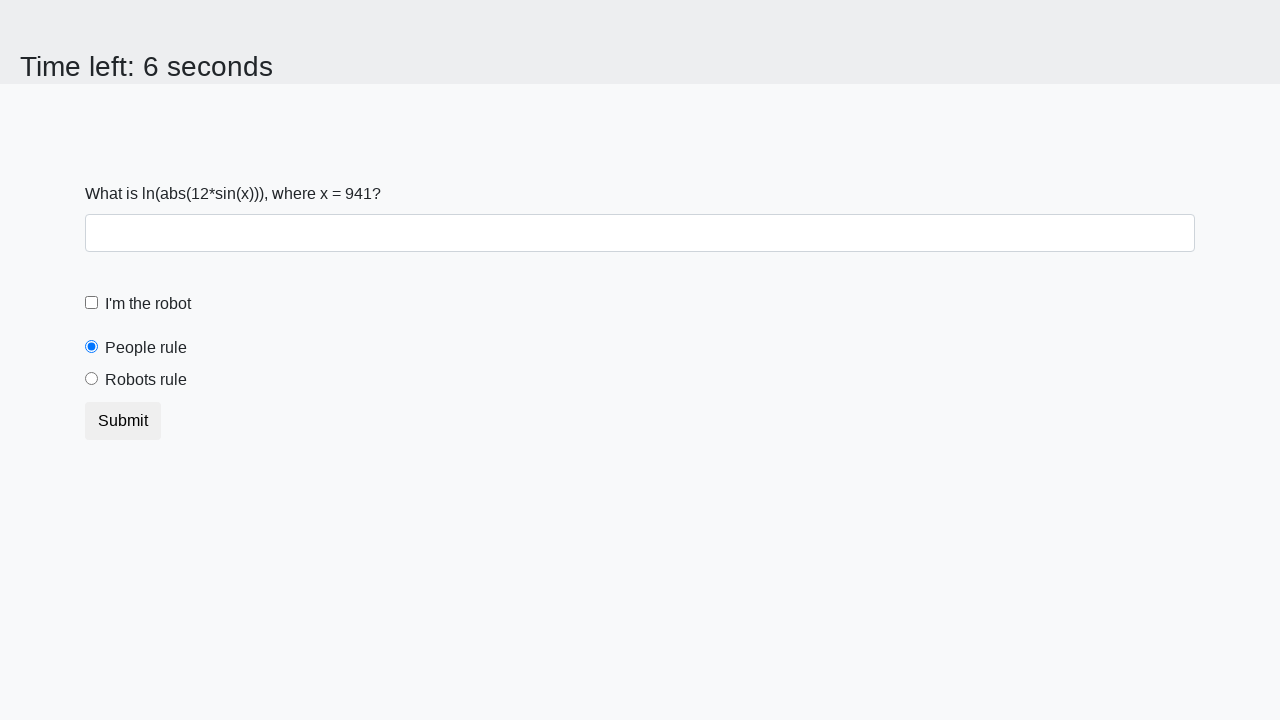

Filled answer field with calculated value: 2.4805758783018854 on input#answer
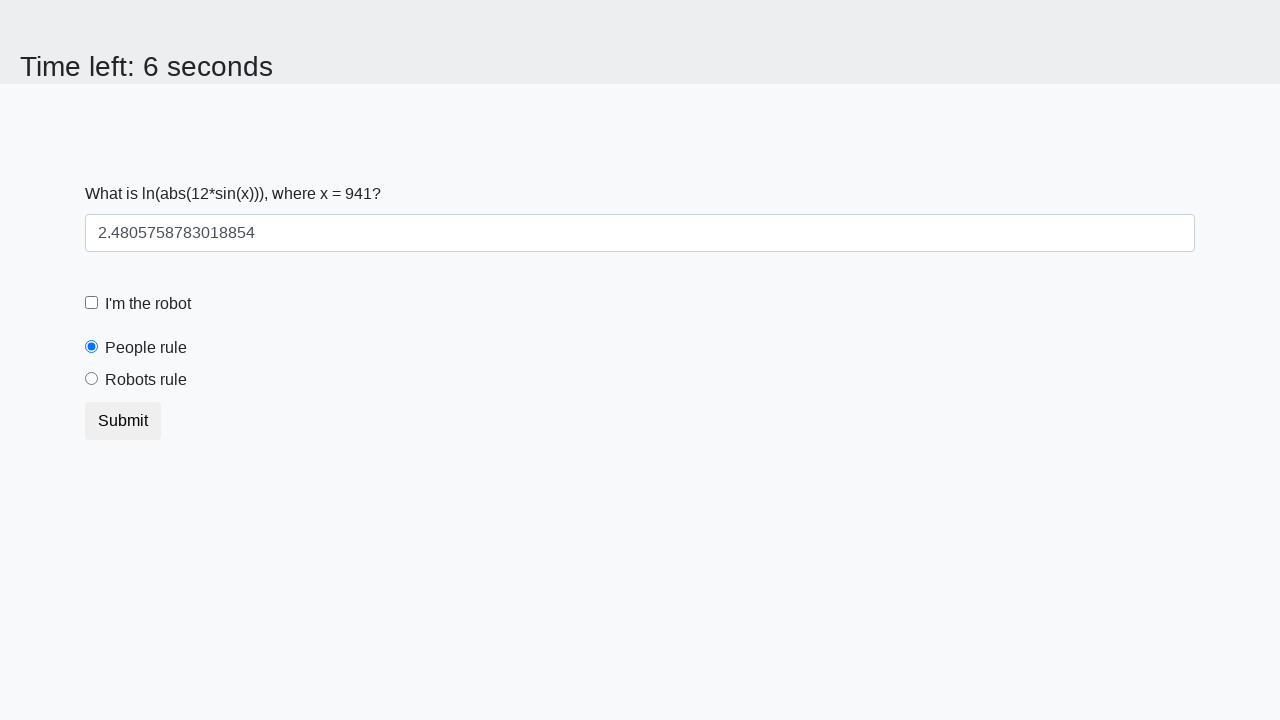

Checked the robot checkbox at (92, 303) on input[type='checkbox']#robotCheckbox
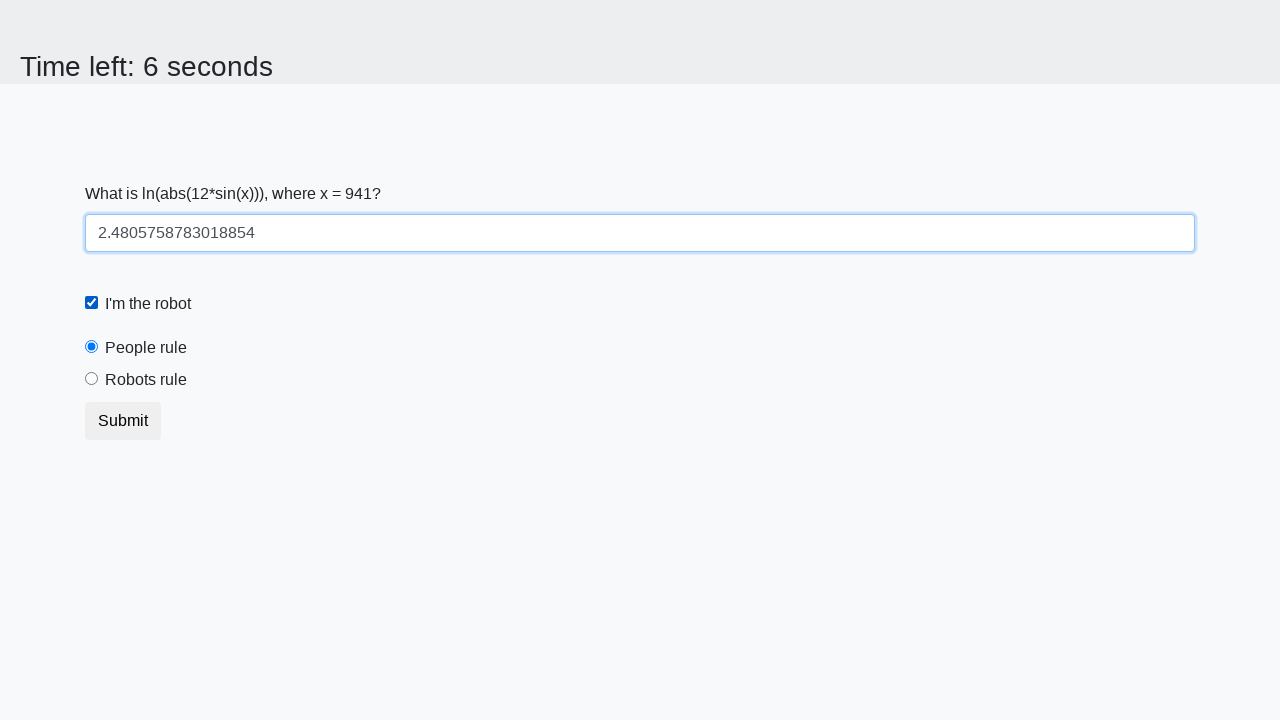

Selected the robots rule radio button at (92, 379) on input[type='radio']#robotsRule
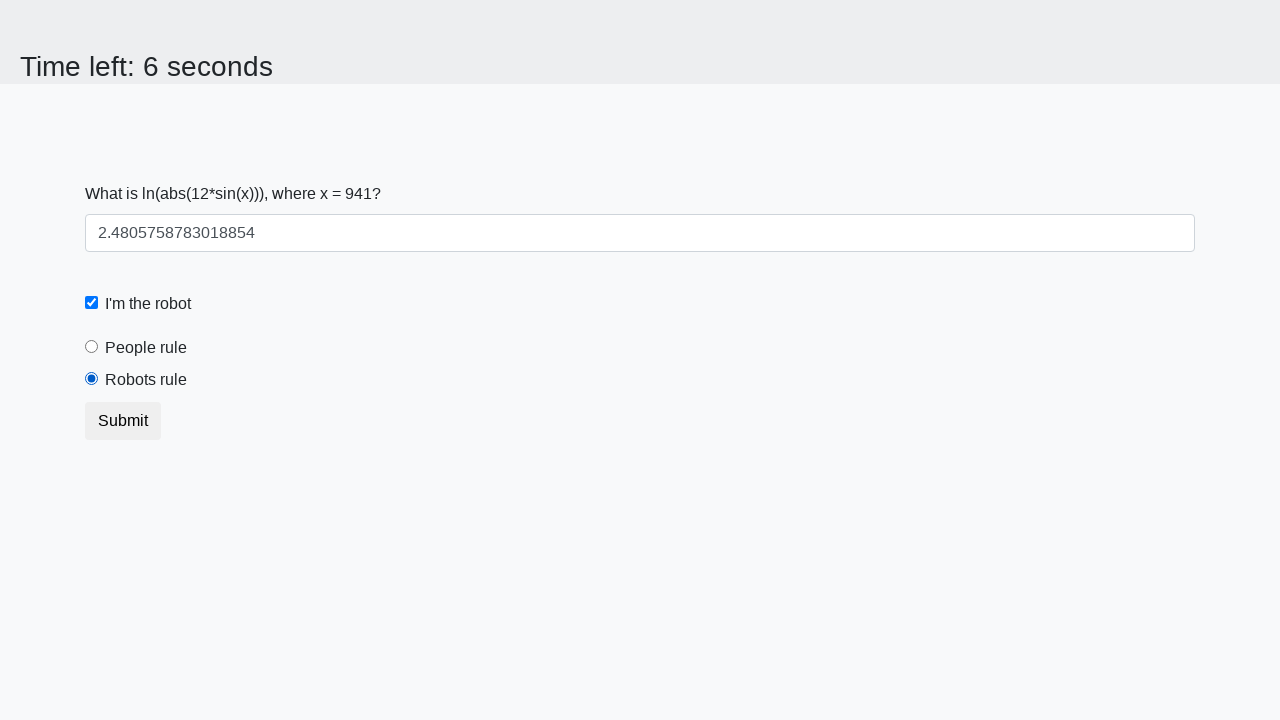

Clicked submit button to submit the form at (123, 421) on button[type='submit'].btn.btn-default
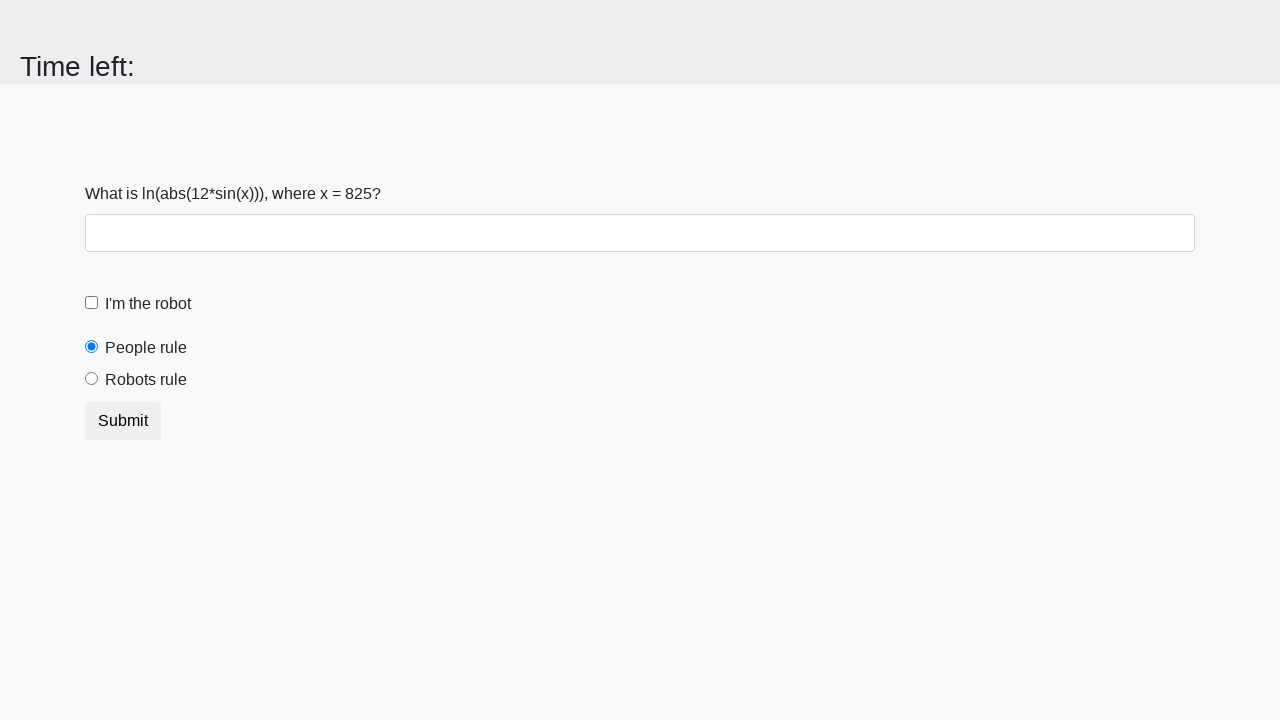

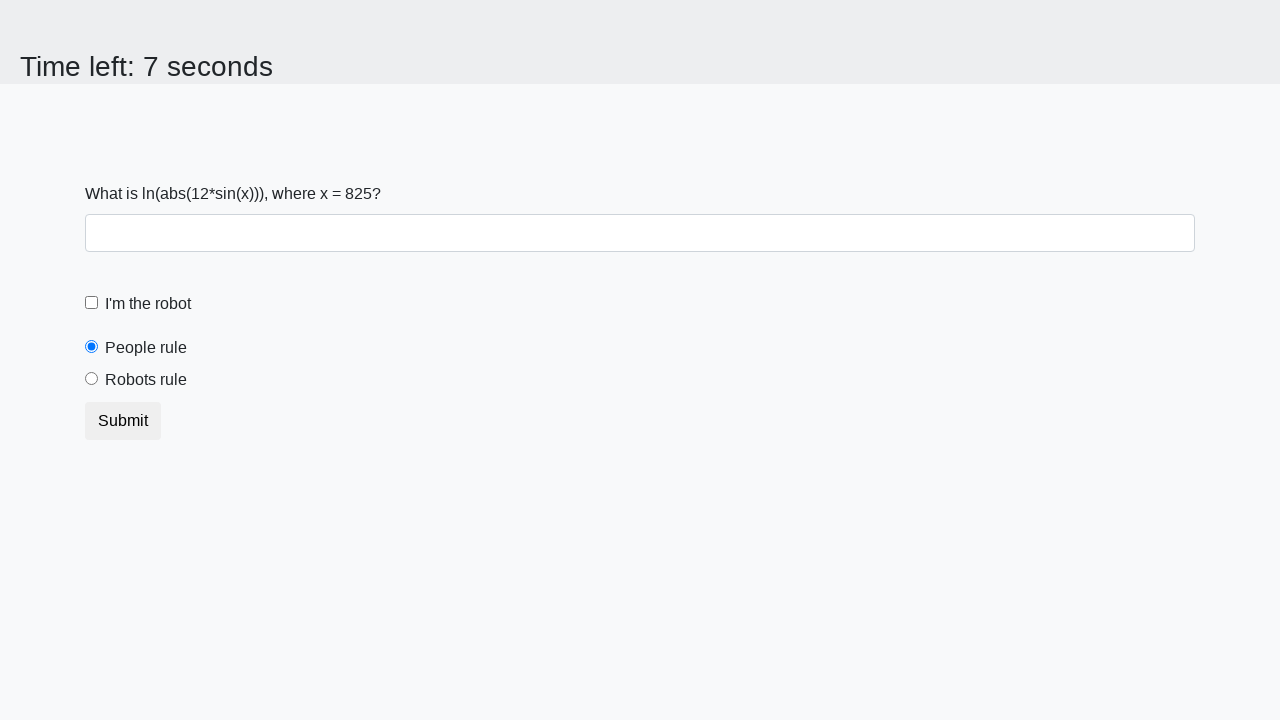